Tests selecting an option from a dropdown list

Starting URL: https://bonigarcia.dev/selenium-webdriver-java/web-form.html

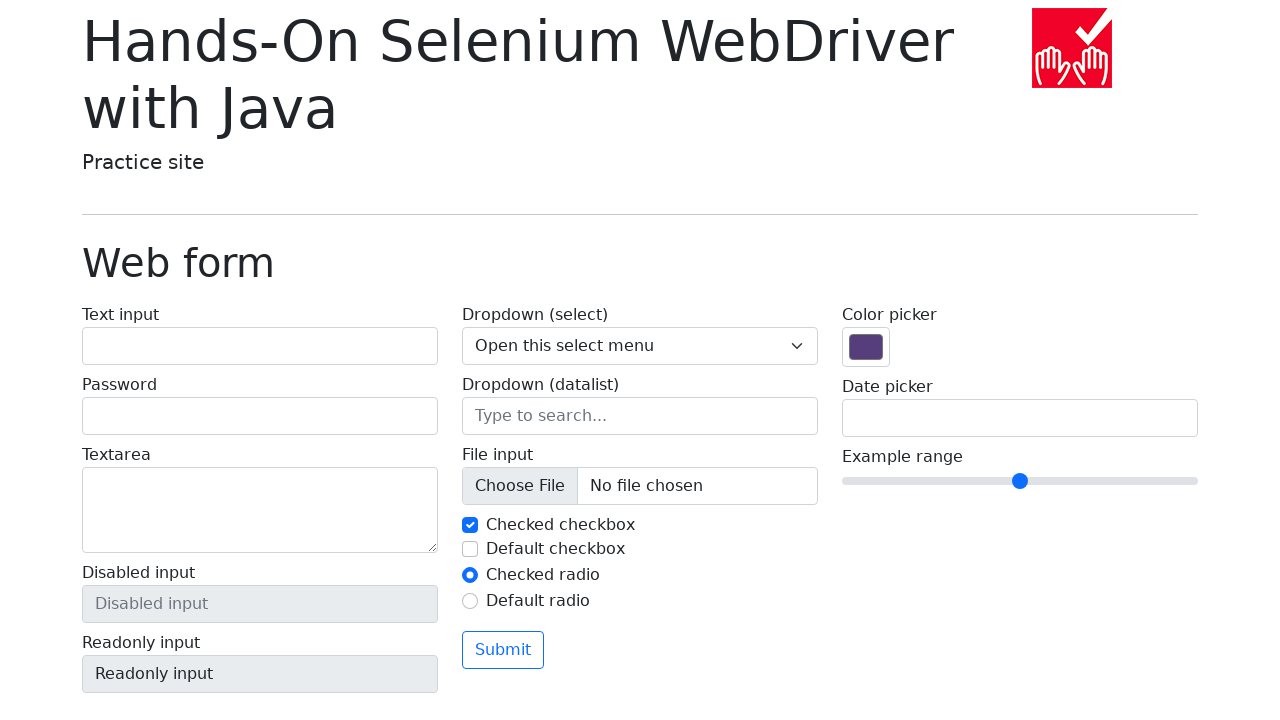

Navigated to web form page
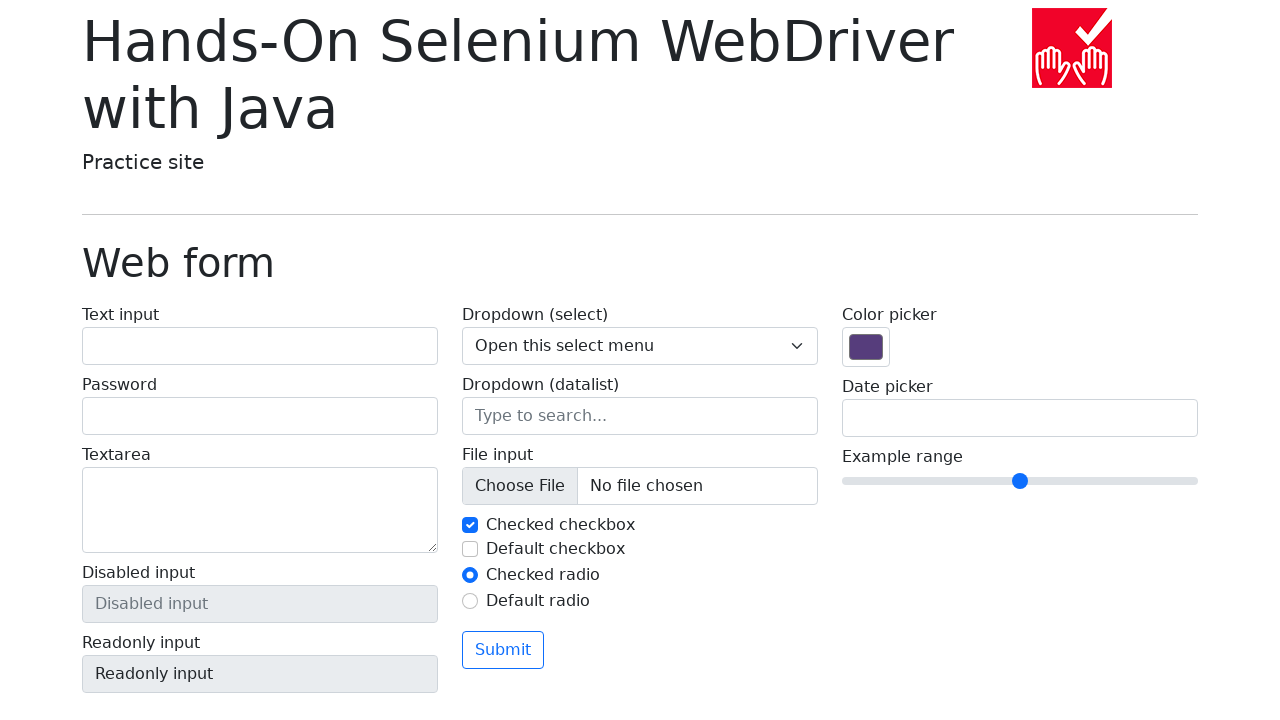

Selected 'Three' option from dropdown list on select[name='my-select']
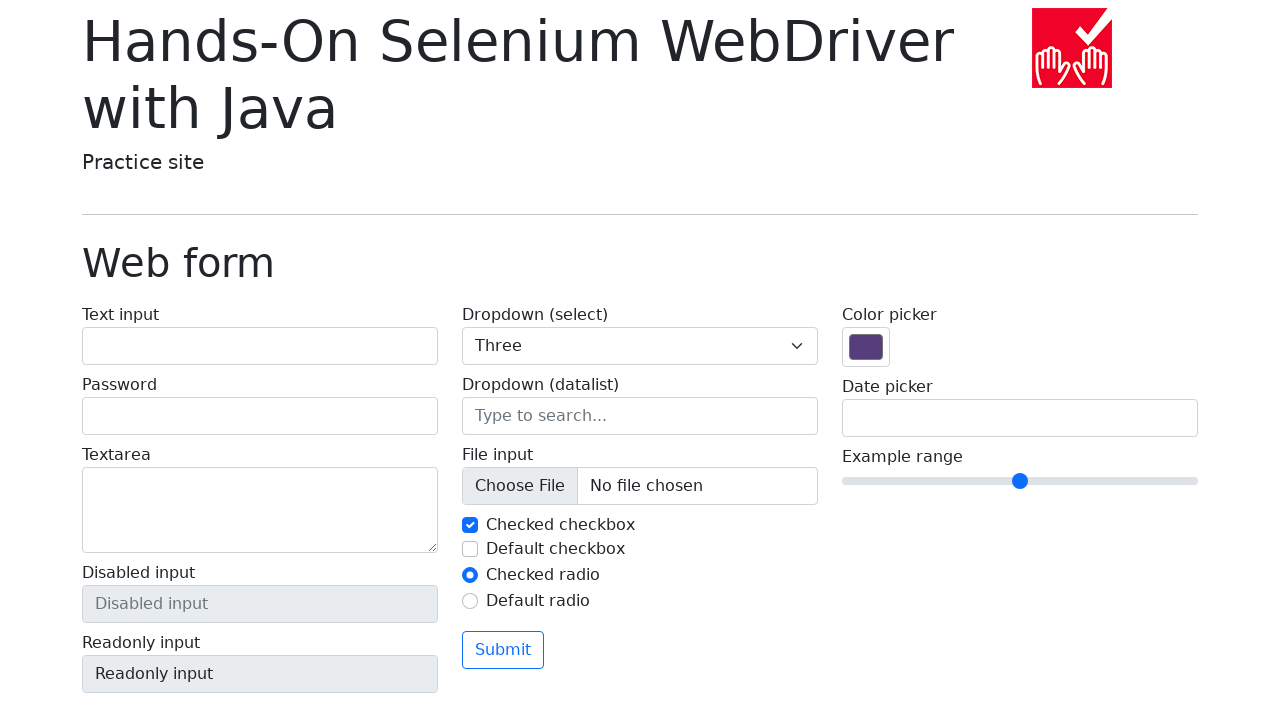

Retrieved selected value from dropdown
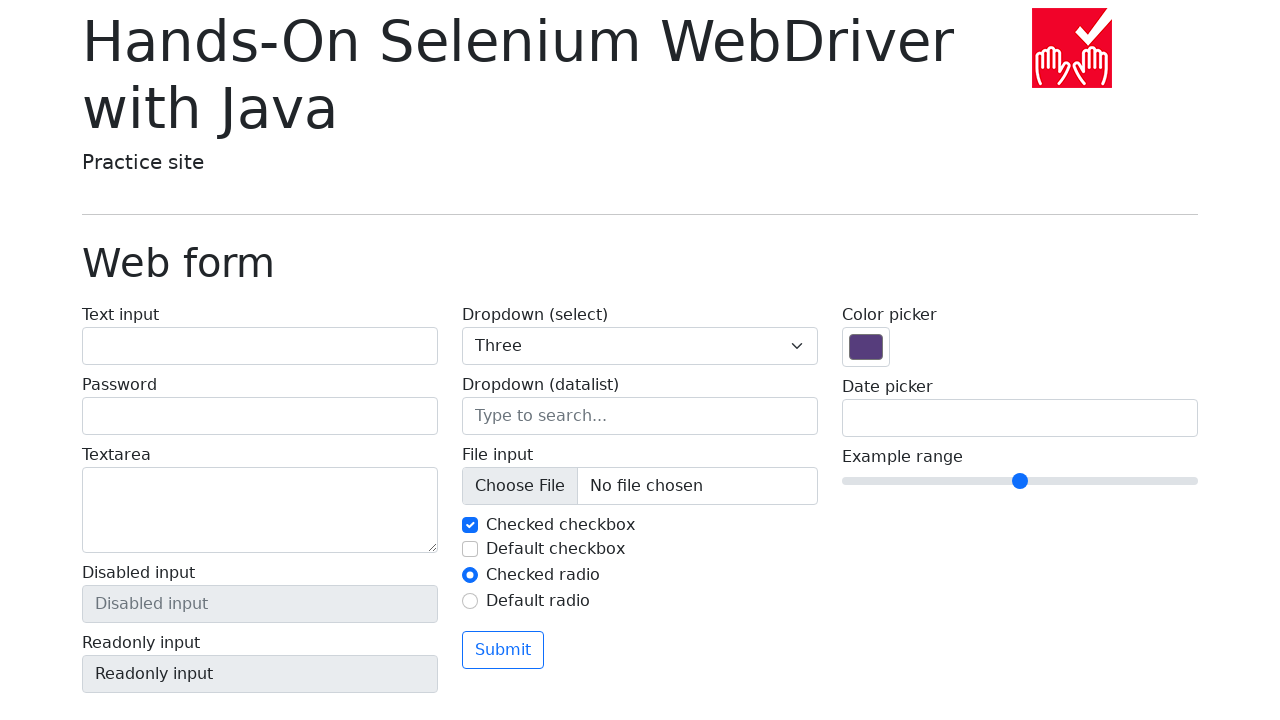

Verified that selected value equals '3'
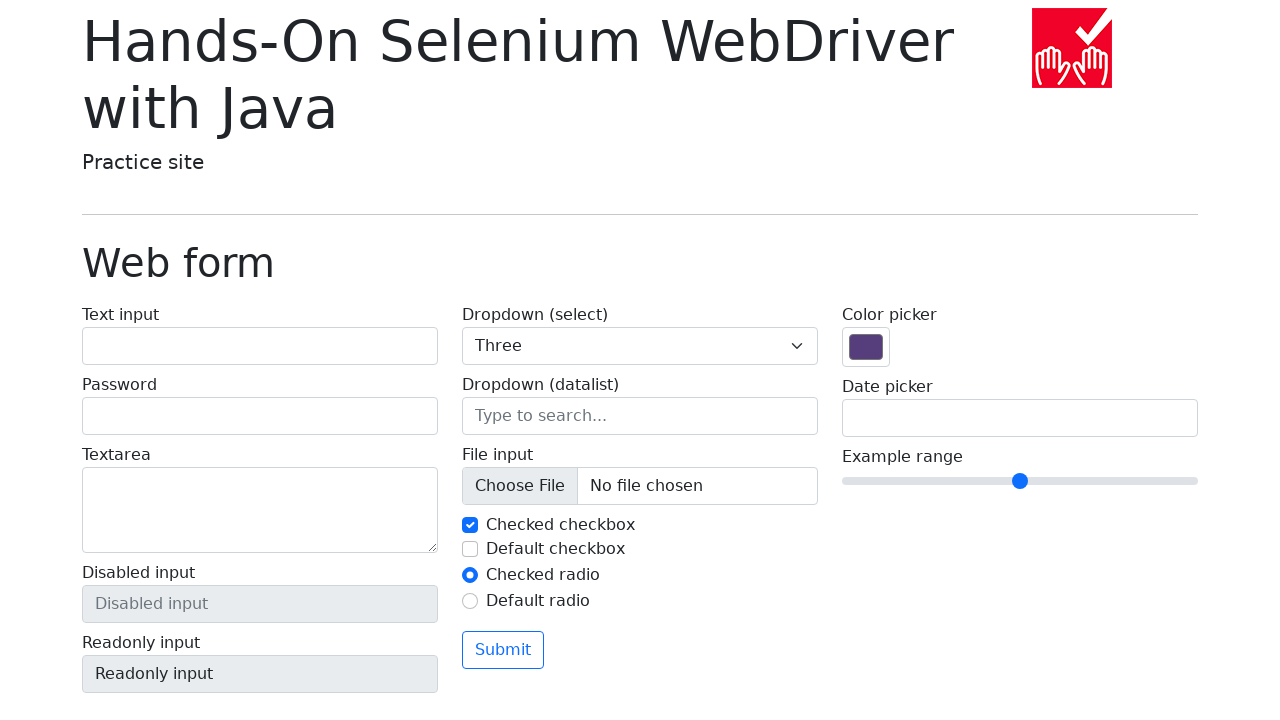

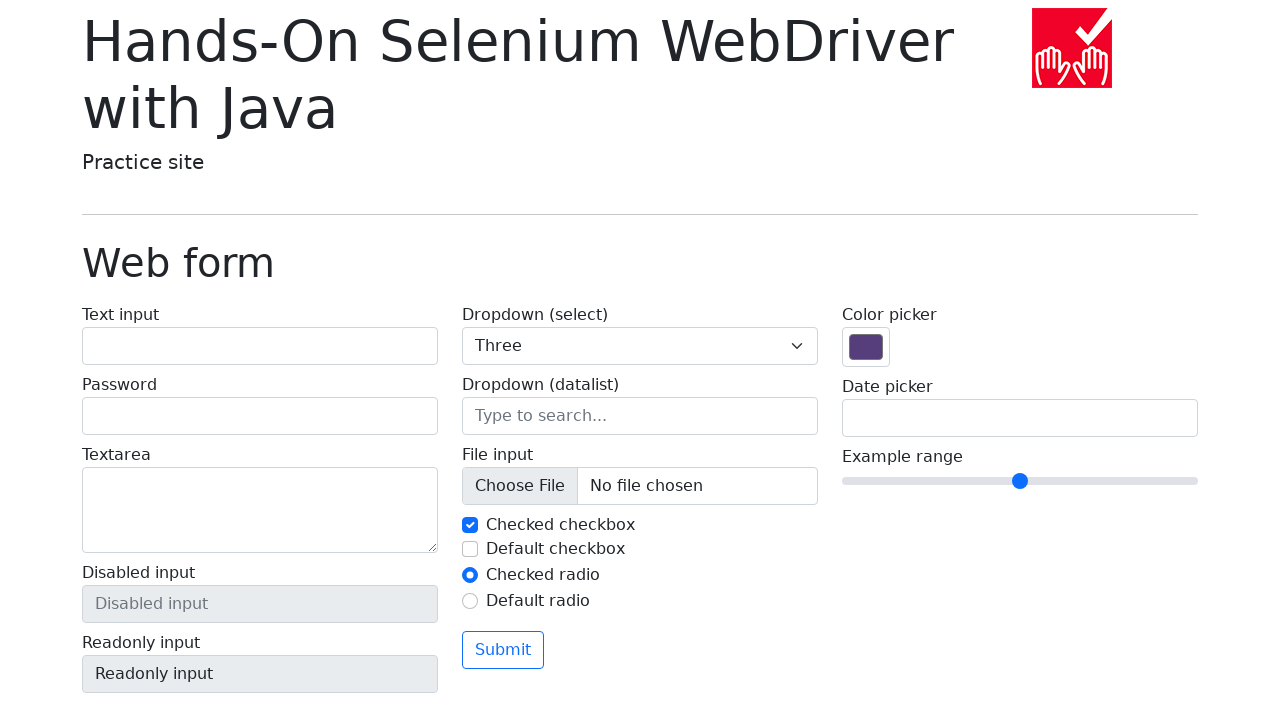